Navigates to an automation practice page and locates a link element containing 'soapui' in its href attribute to verify its presence on the page.

Starting URL: https://rahulshettyacademy.com/AutomationPractice/

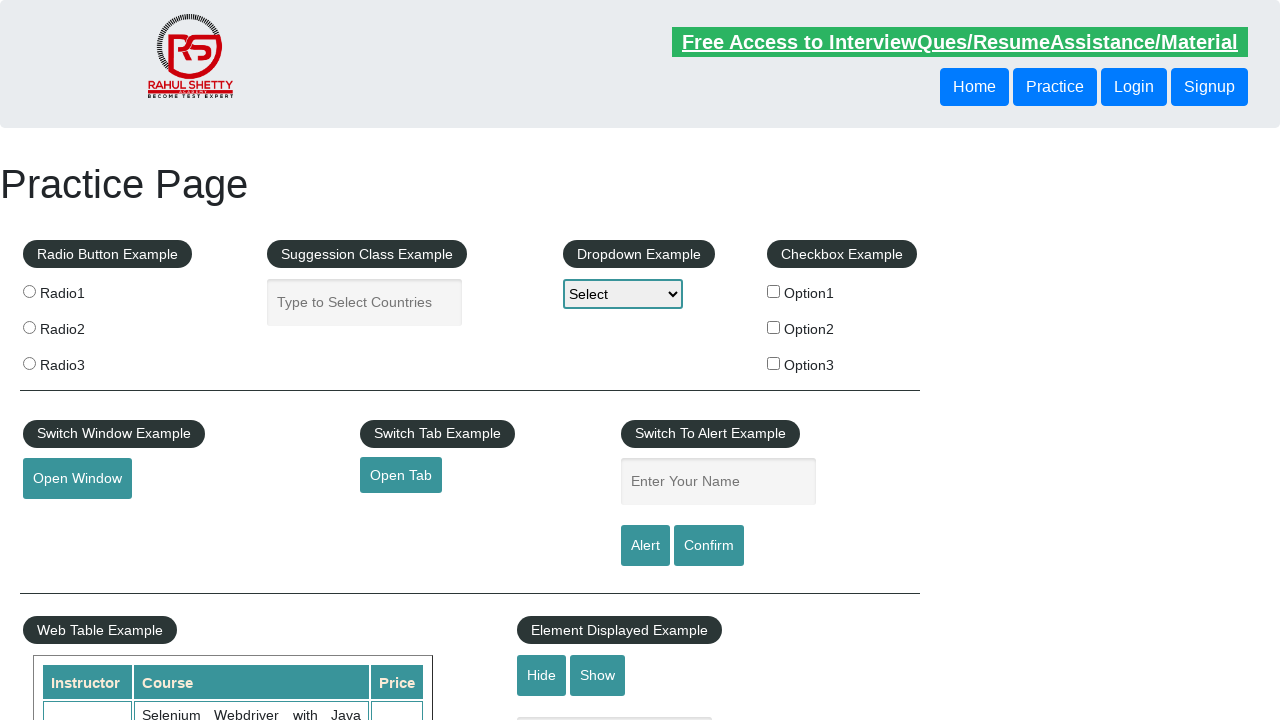

Navigated to automation practice page
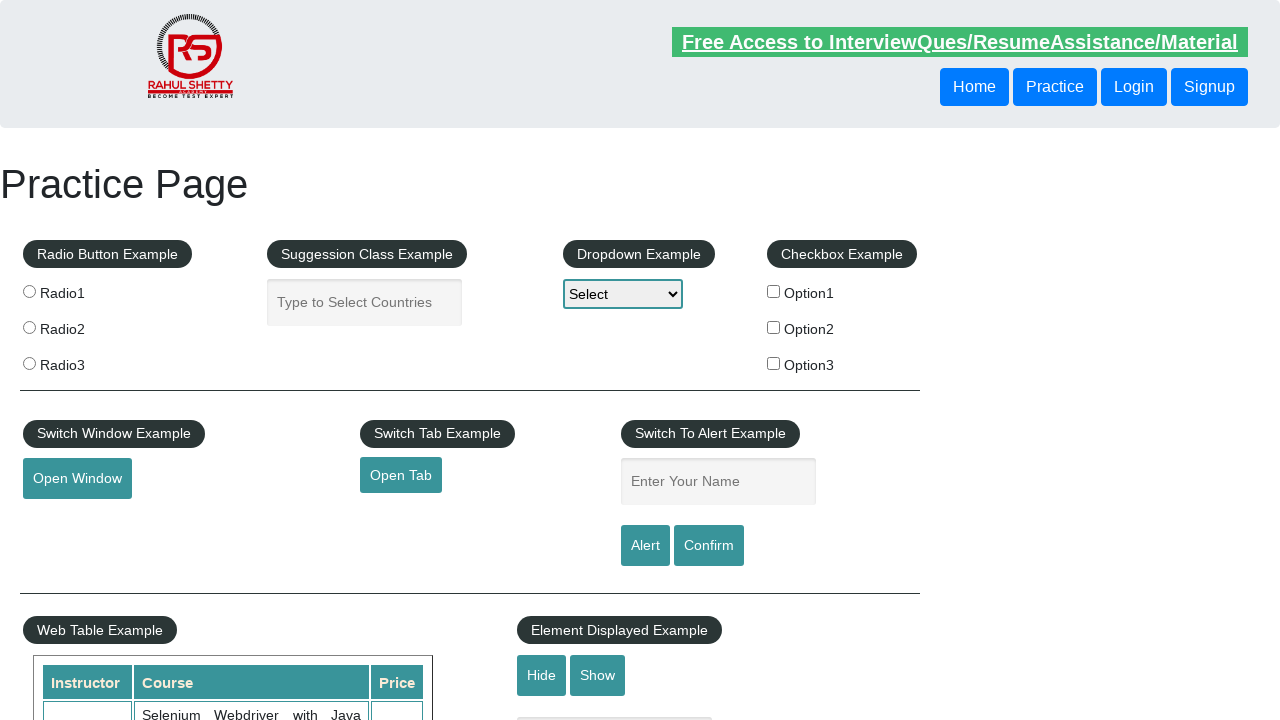

Located link element with 'soapui' in href attribute
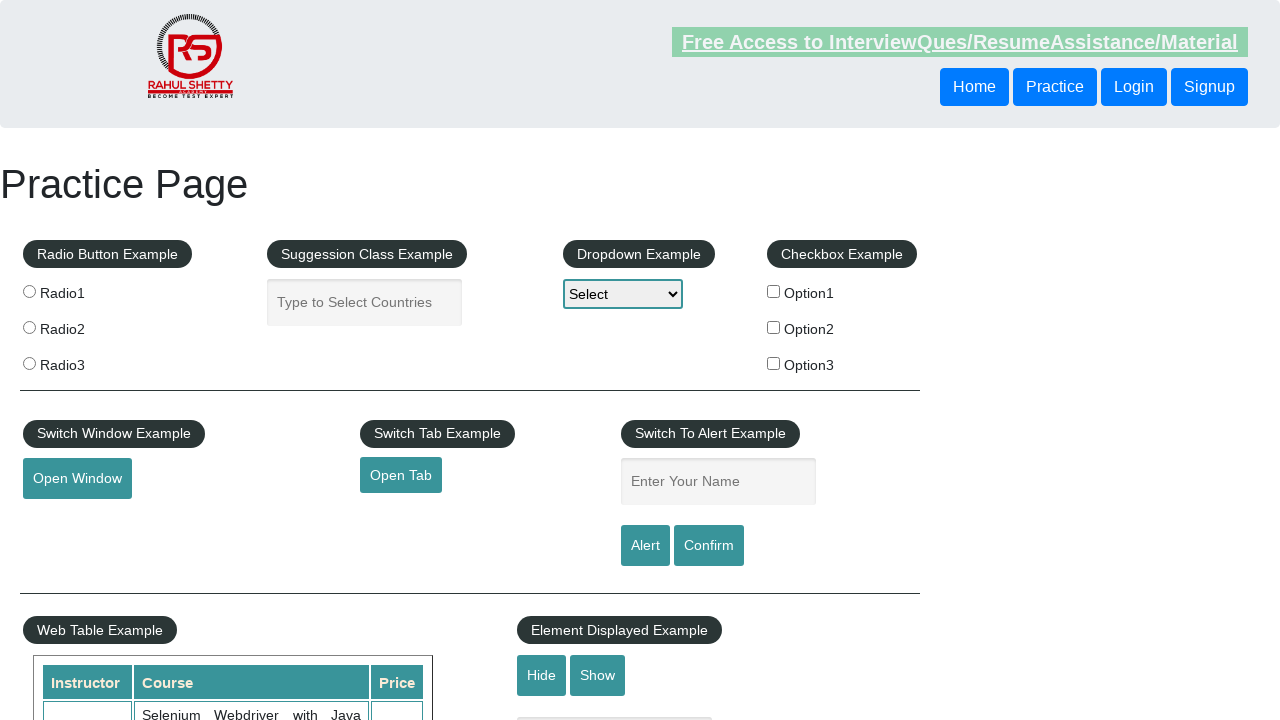

Soapui link element became visible
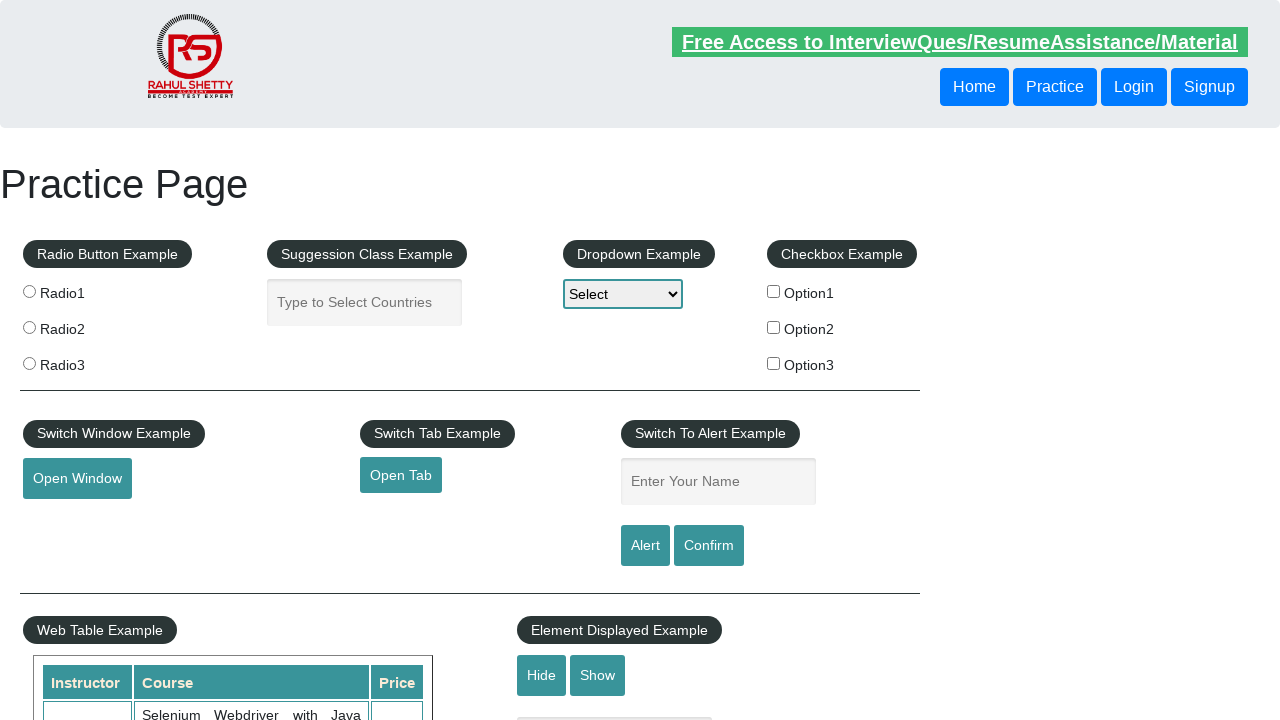

Retrieved href attribute value: https://www.soapui.org/
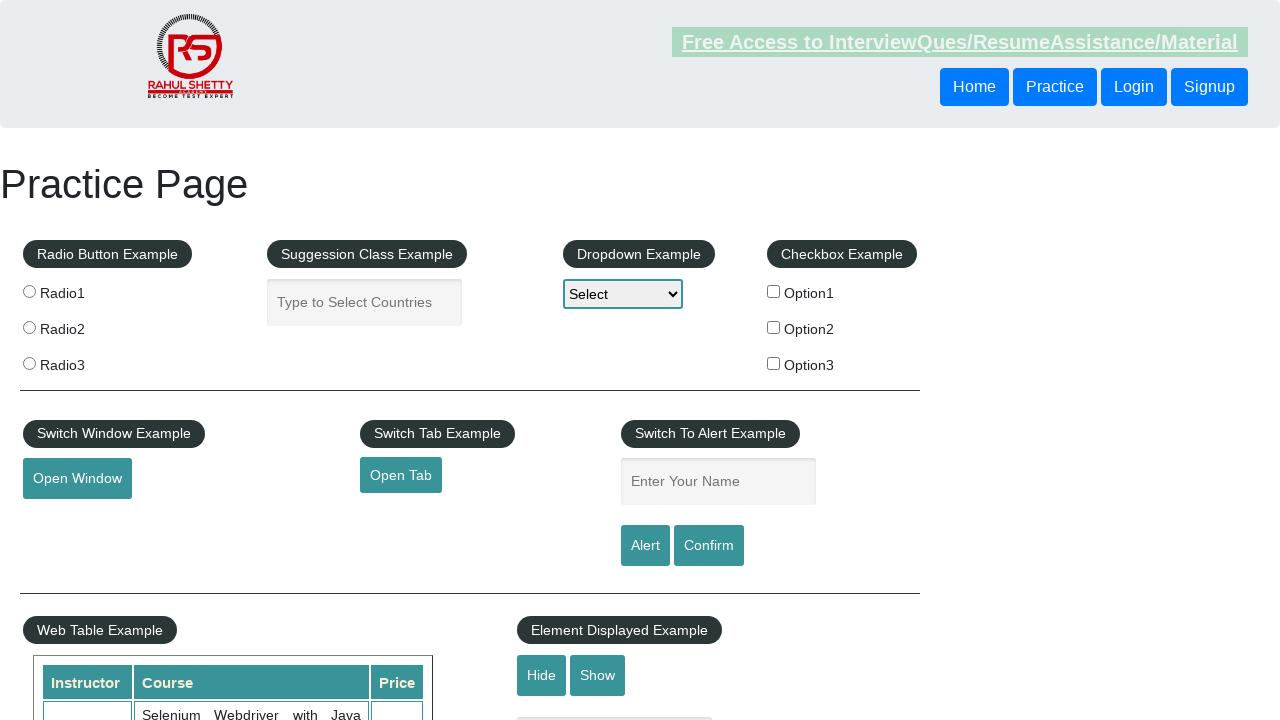

Clicked the soapui link at (62, 550) on a[href*='soapui']
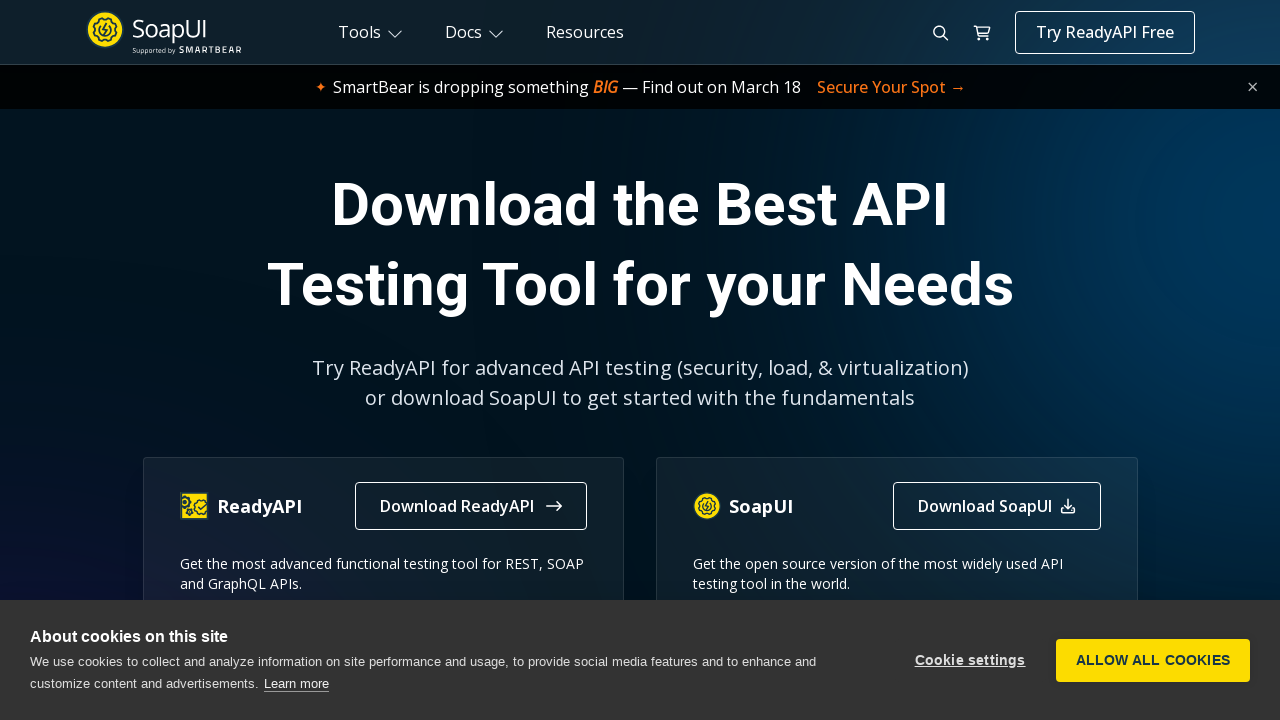

Page navigation completed and DOM content loaded
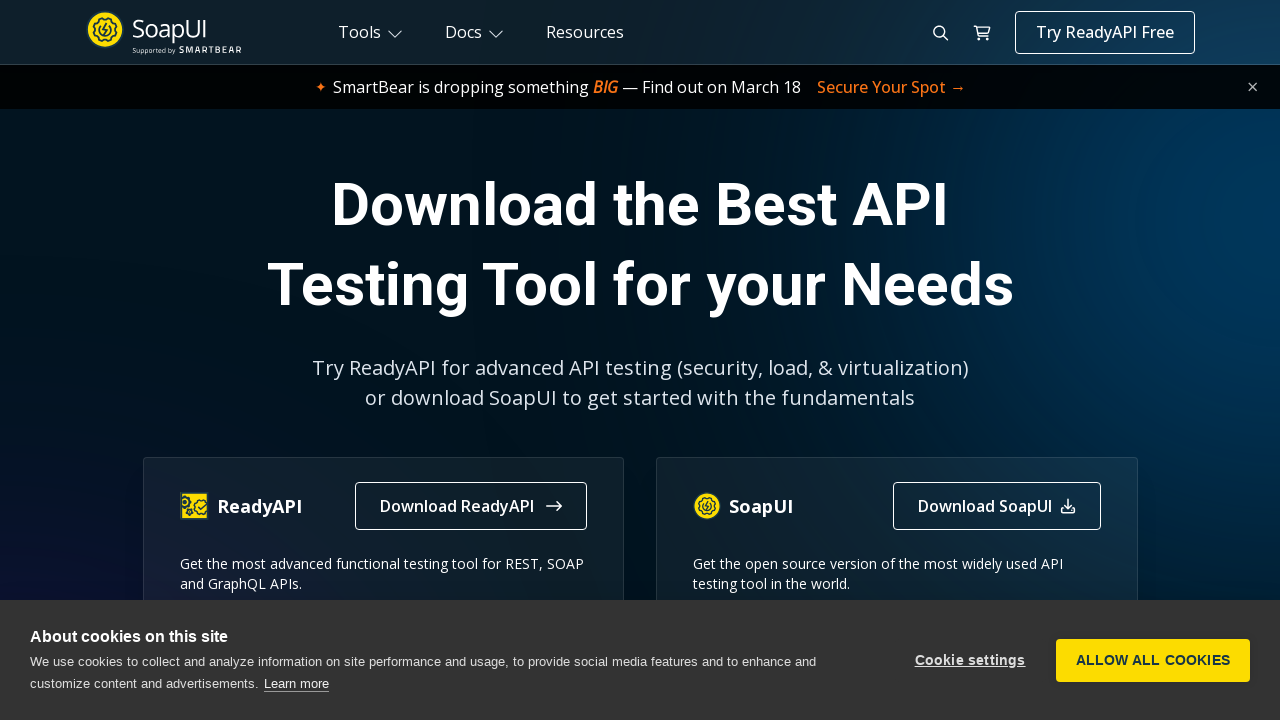

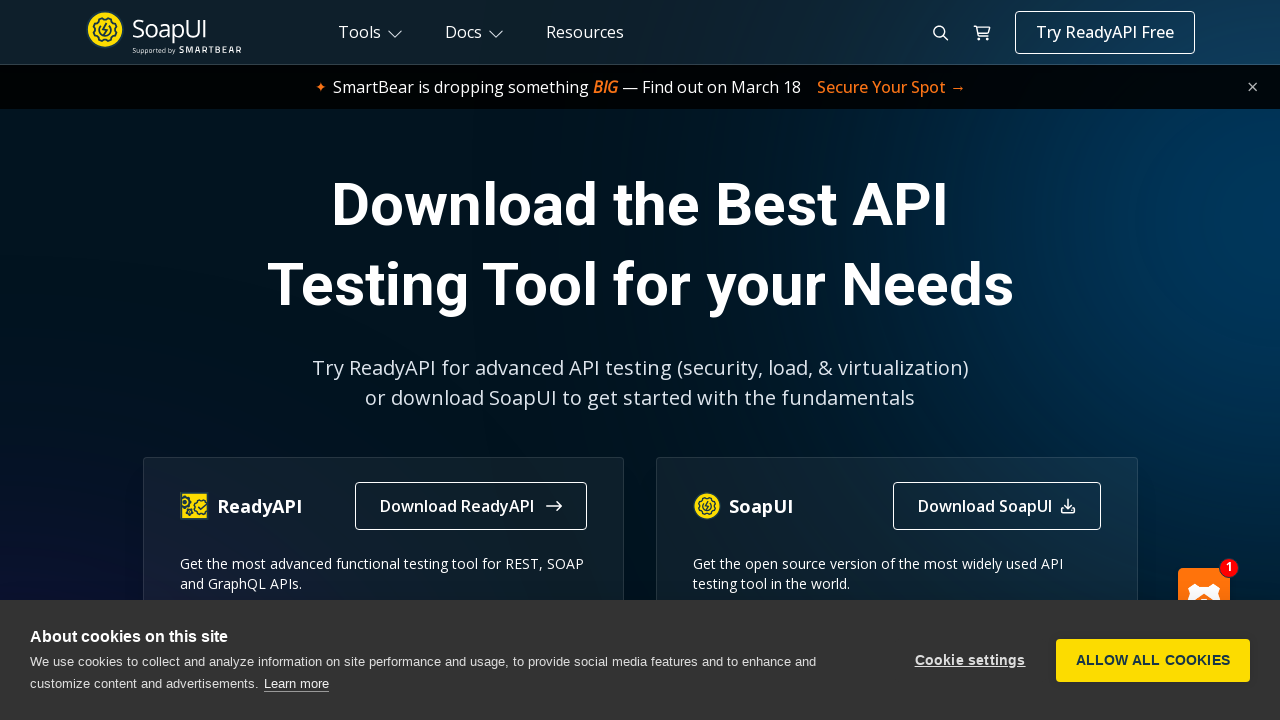